Tests adding a product to cart by navigating to a product details page and clicking the Add to cart button, then confirming the alert

Starting URL: https://www.demoblaze.com/

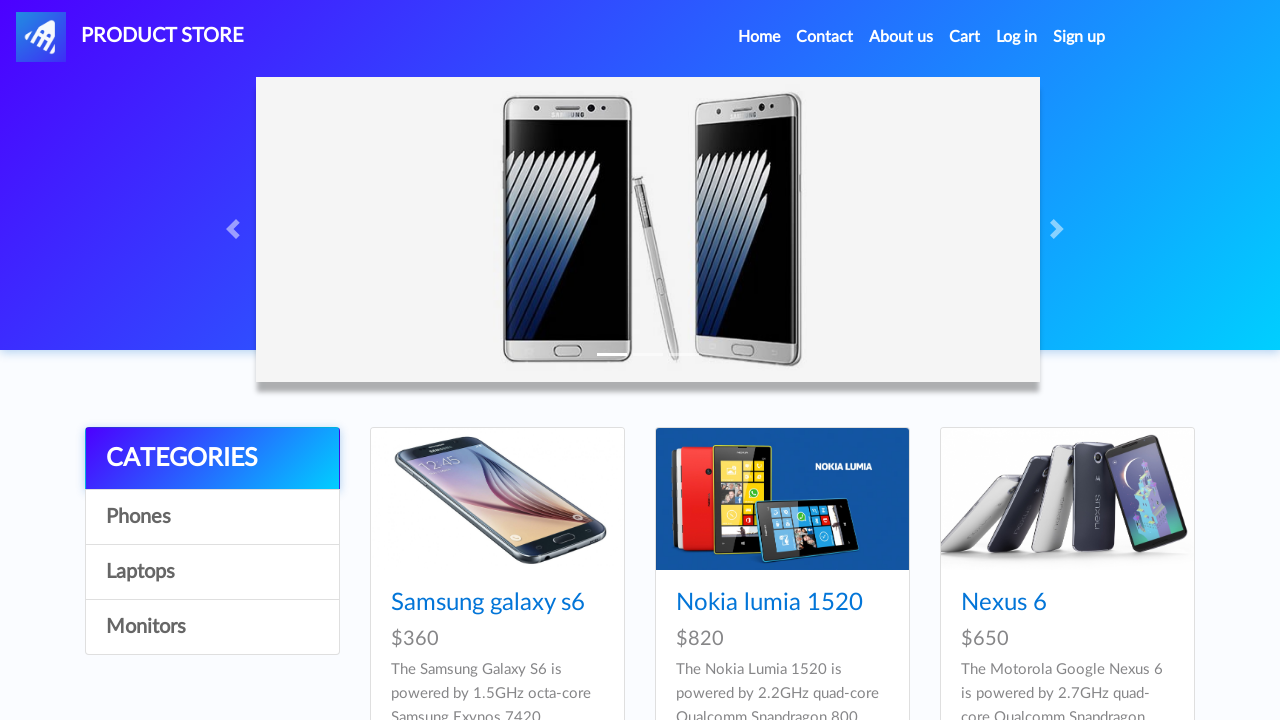

Waited for products to load on home page
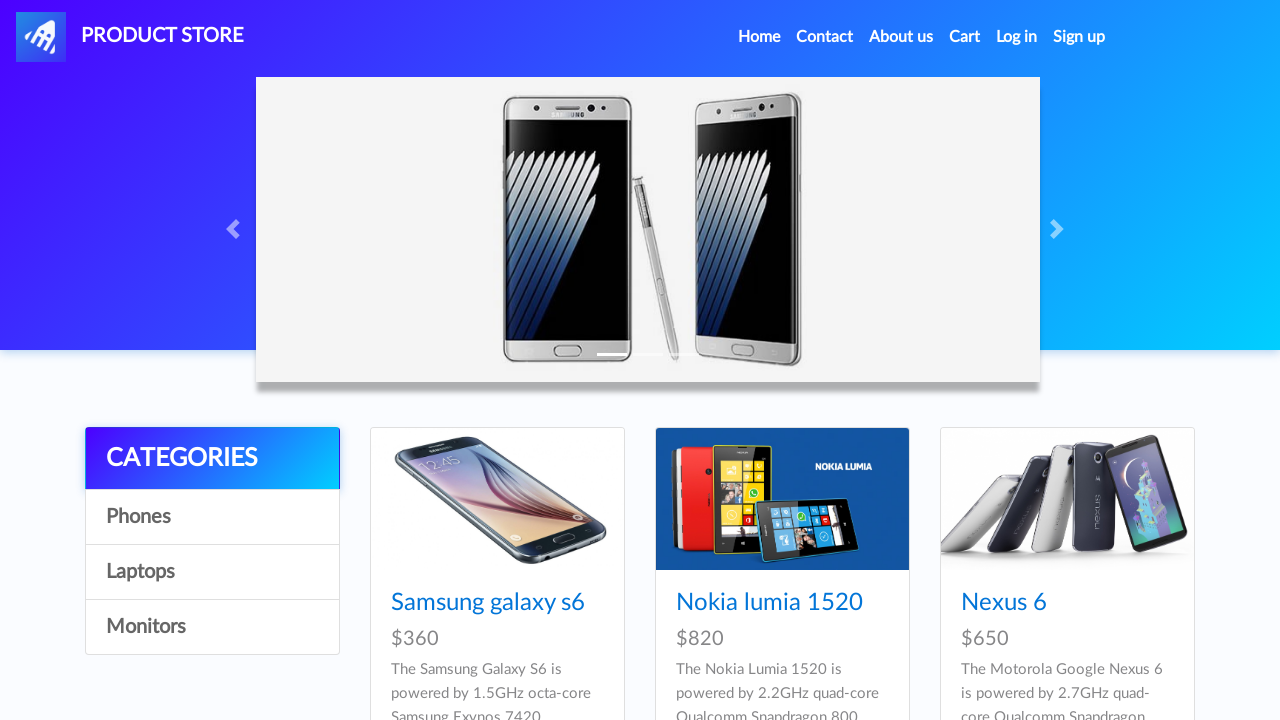

Clicked on Samsung galaxy s6 product at (488, 603) on text=Samsung galaxy s6
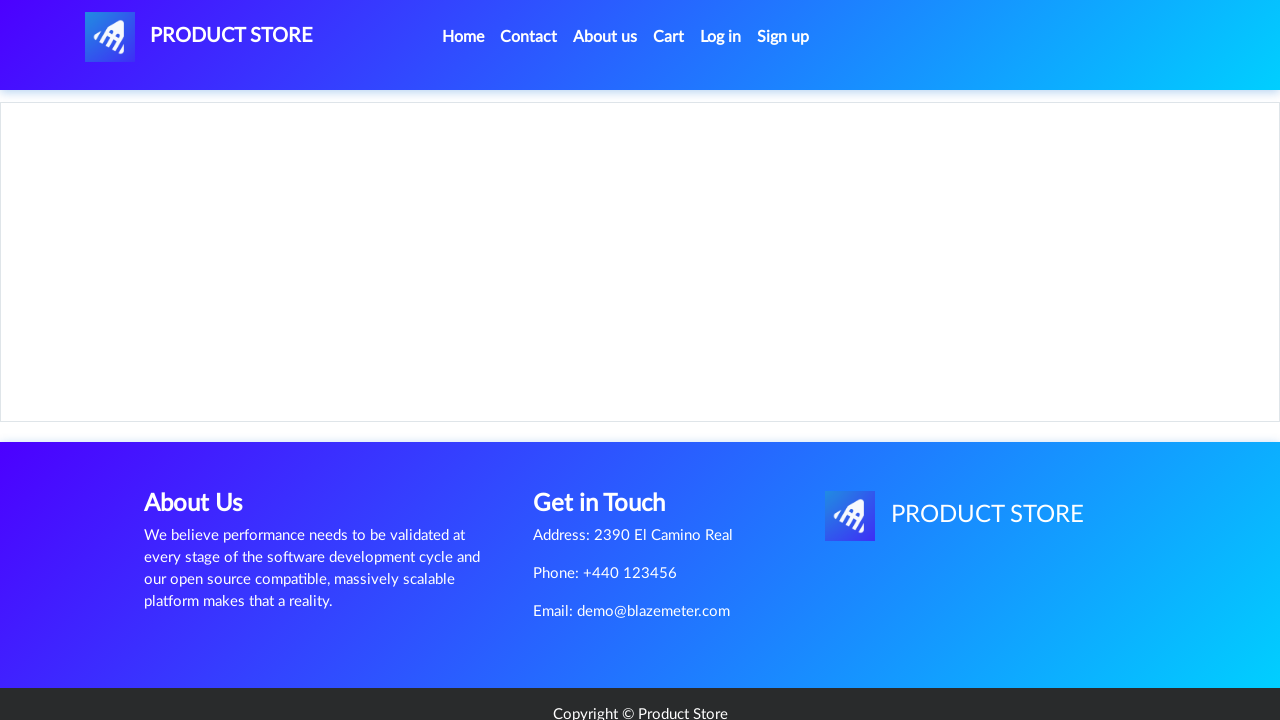

Product details page loaded
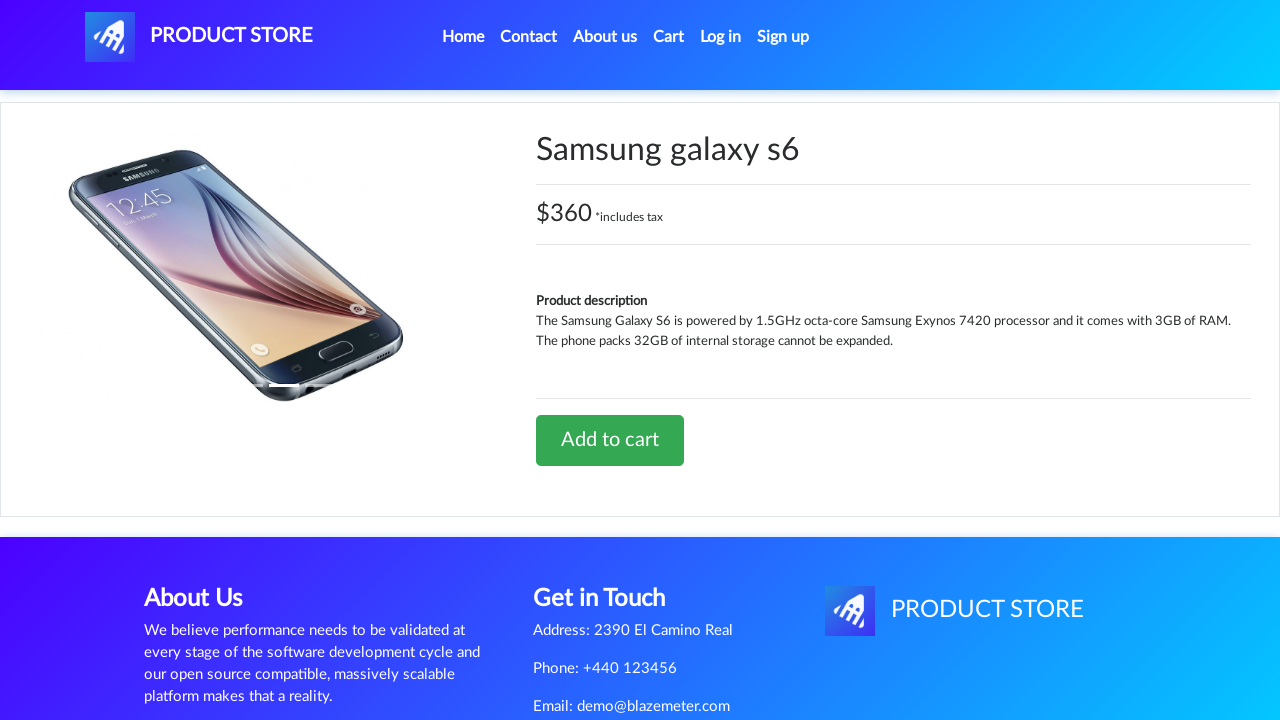

Clicked Add to cart button at (610, 440) on a:has-text('Add to cart')
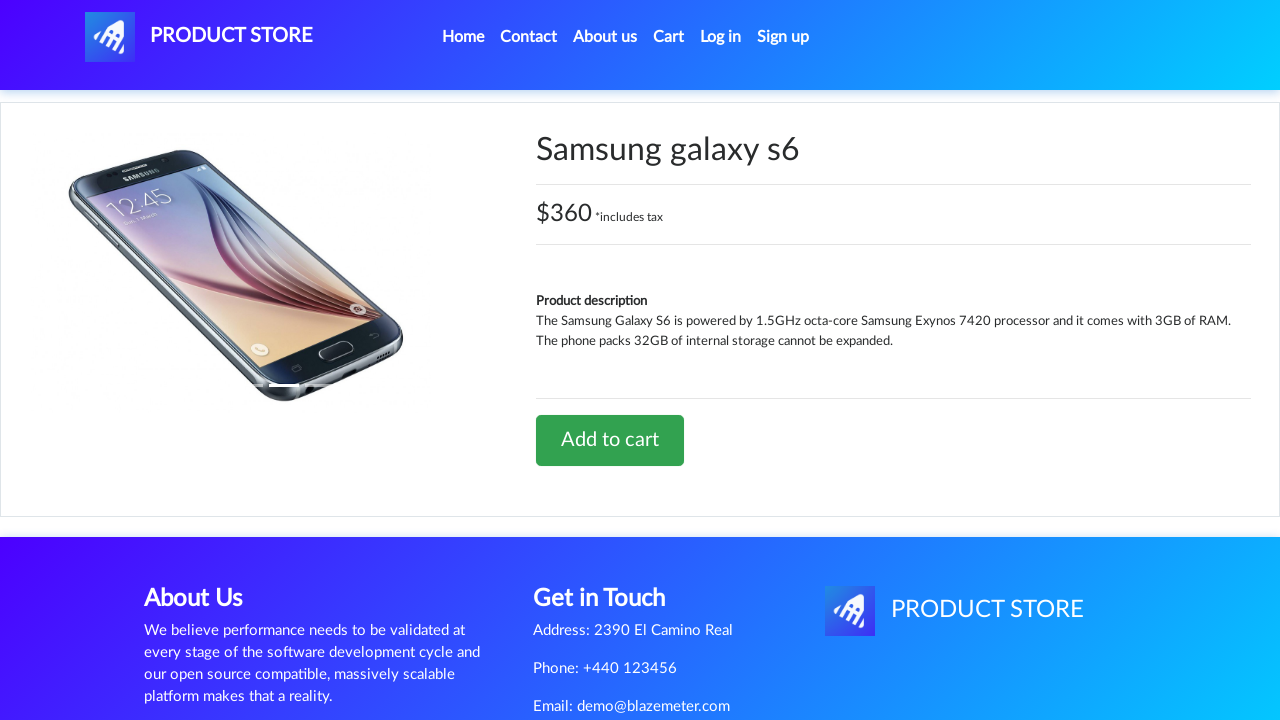

Set up alert handler to accept confirmation
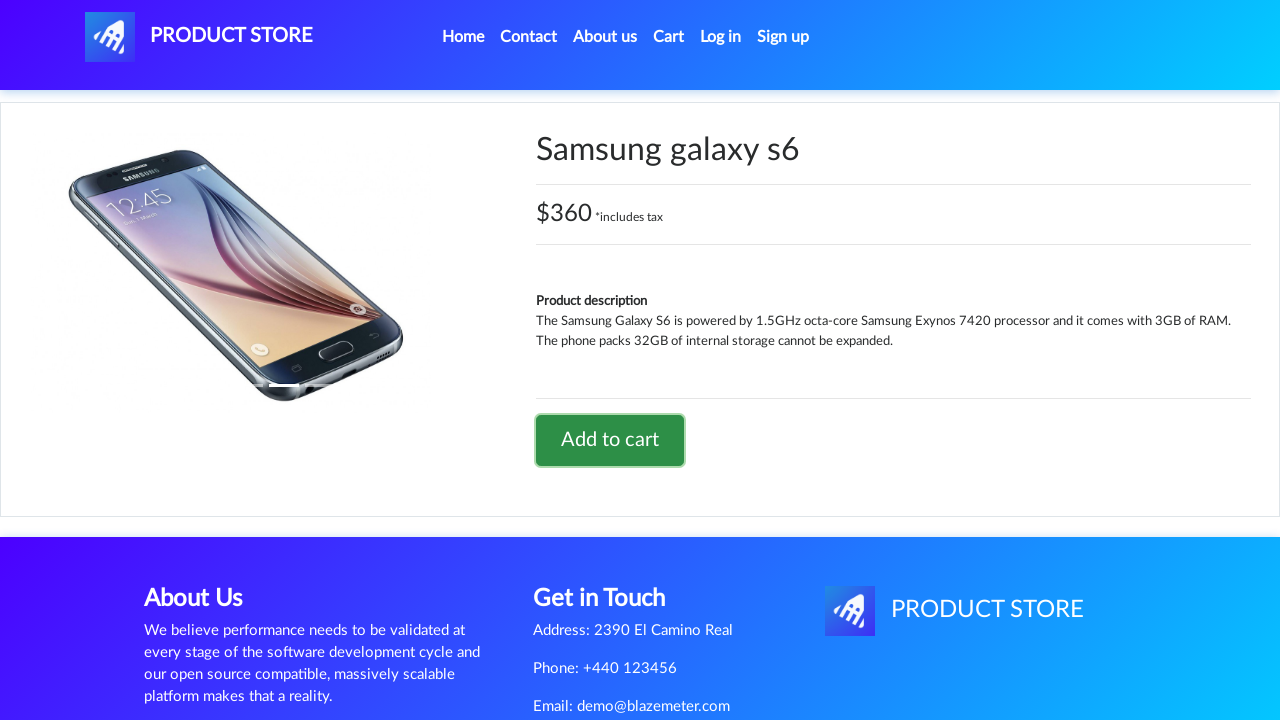

Waited for cart to update after adding product
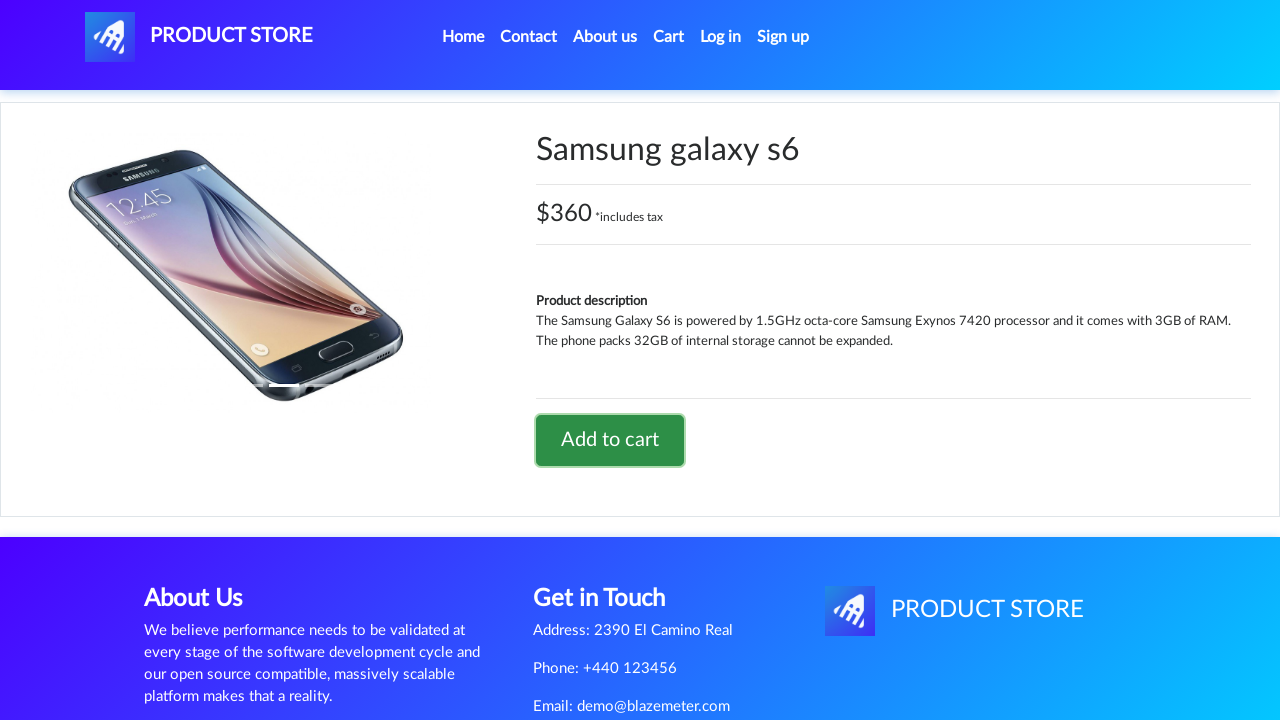

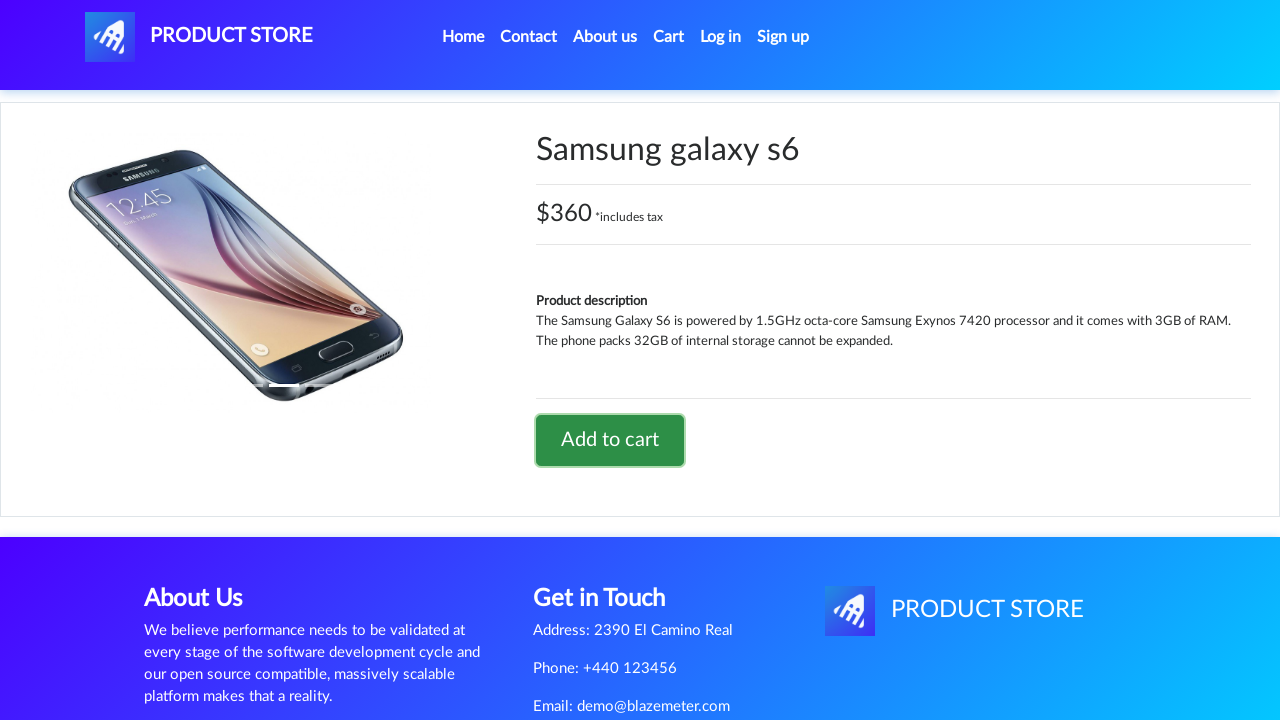